Tests adding a new record to a web table by filling out a registration form with personal information including name, email, age, salary, and department, then submitting the form.

Starting URL: https://demoqa.com/webtables

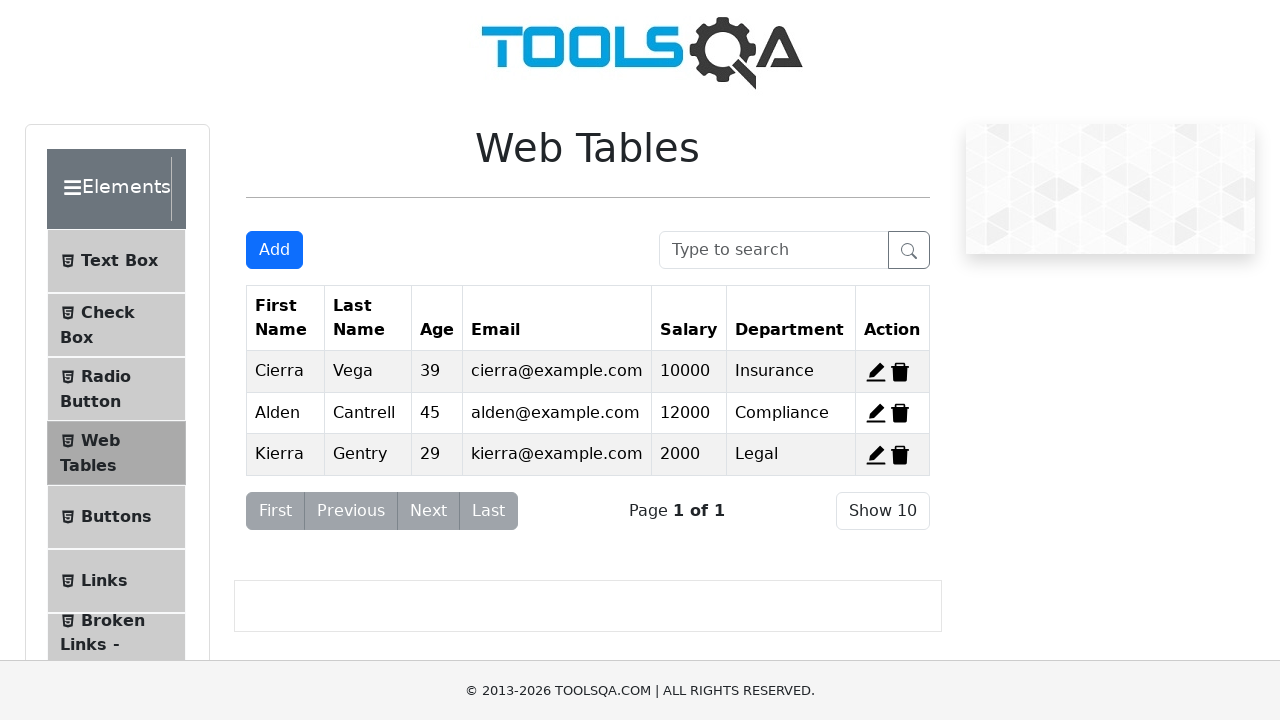

Clicked Add button to open registration form at (274, 250) on #addNewRecordButton
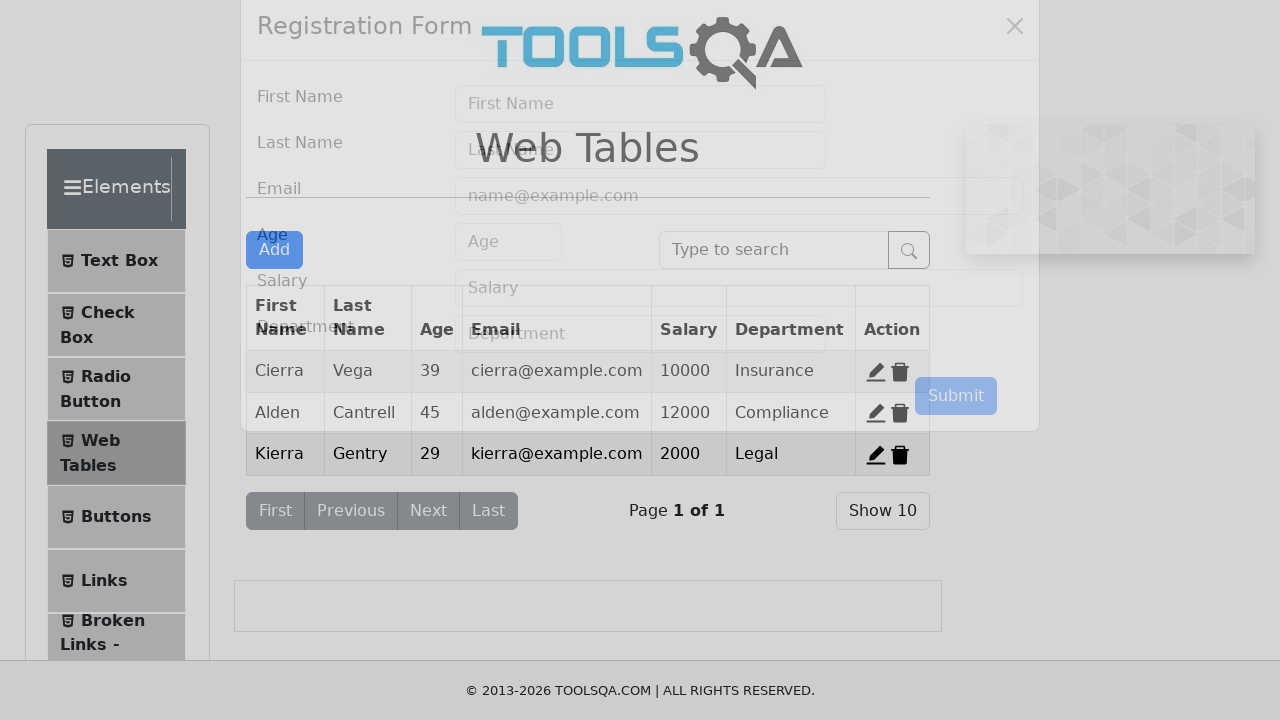

Filled first name field with 'Marco' on #firstName
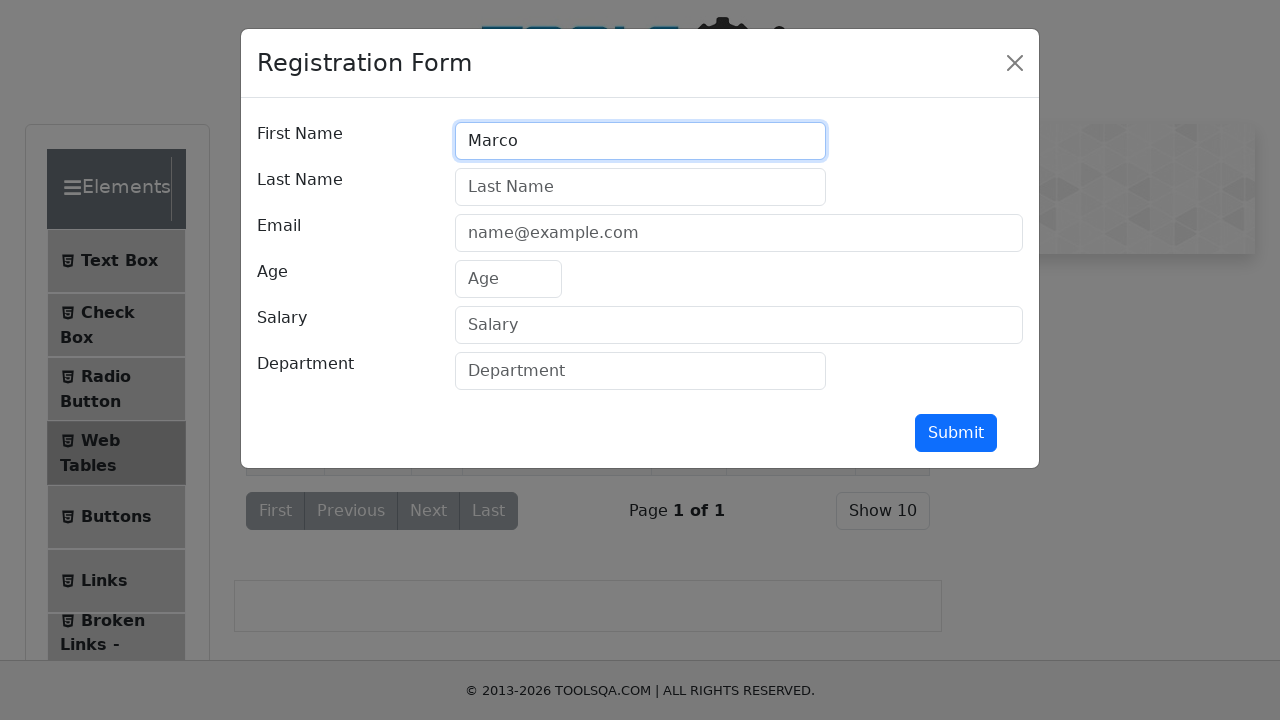

Filled last name field with 'Figueiredo' on #lastName
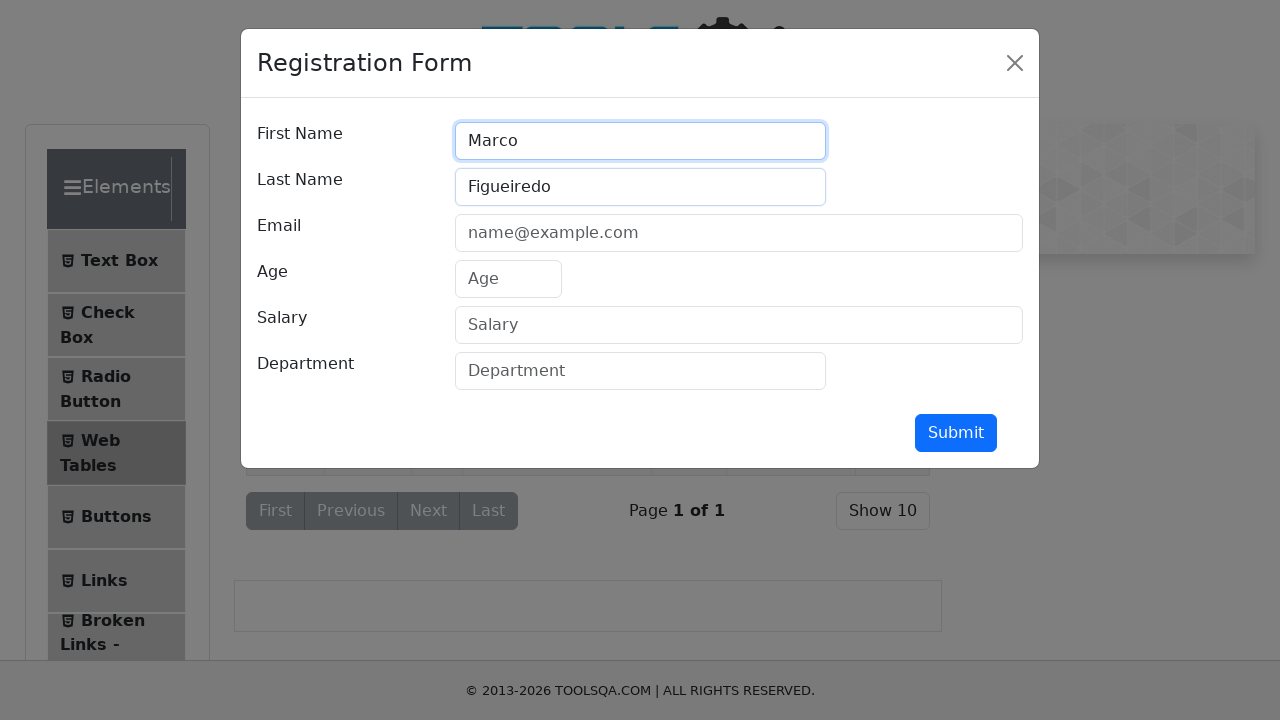

Filled email field with 'email22@gmail.com' on #userEmail
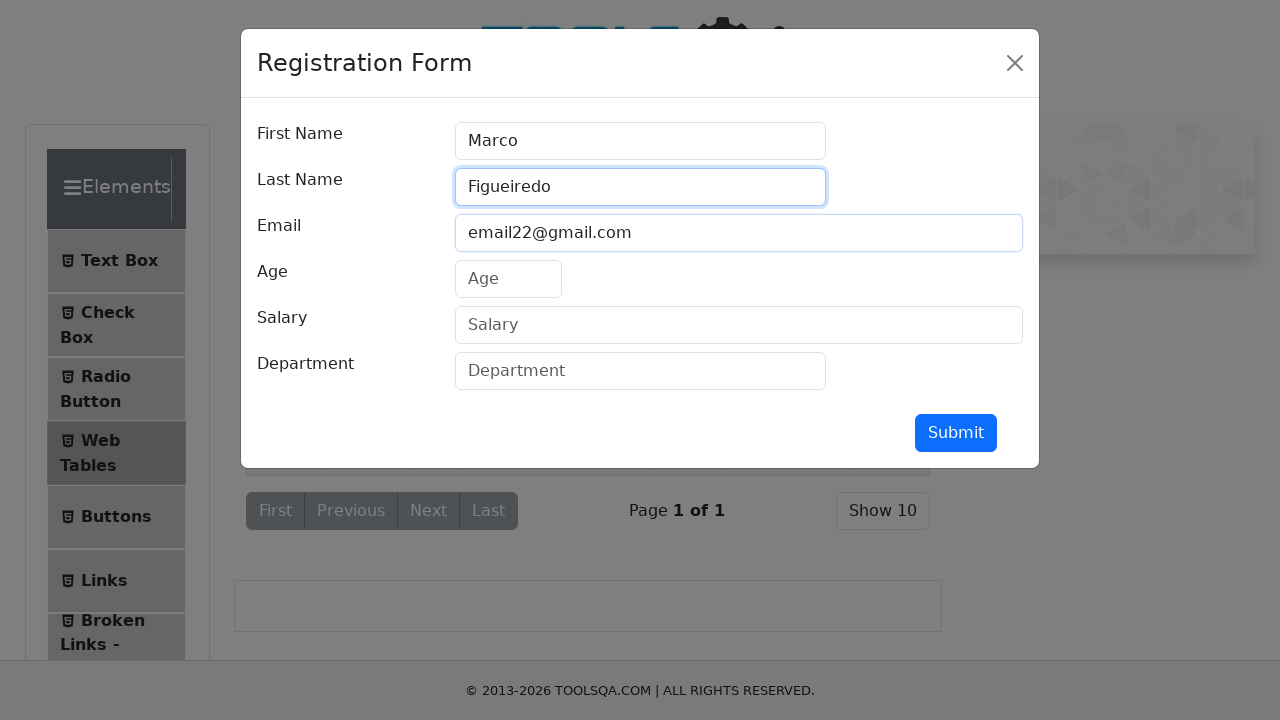

Filled age field with '19' on #age
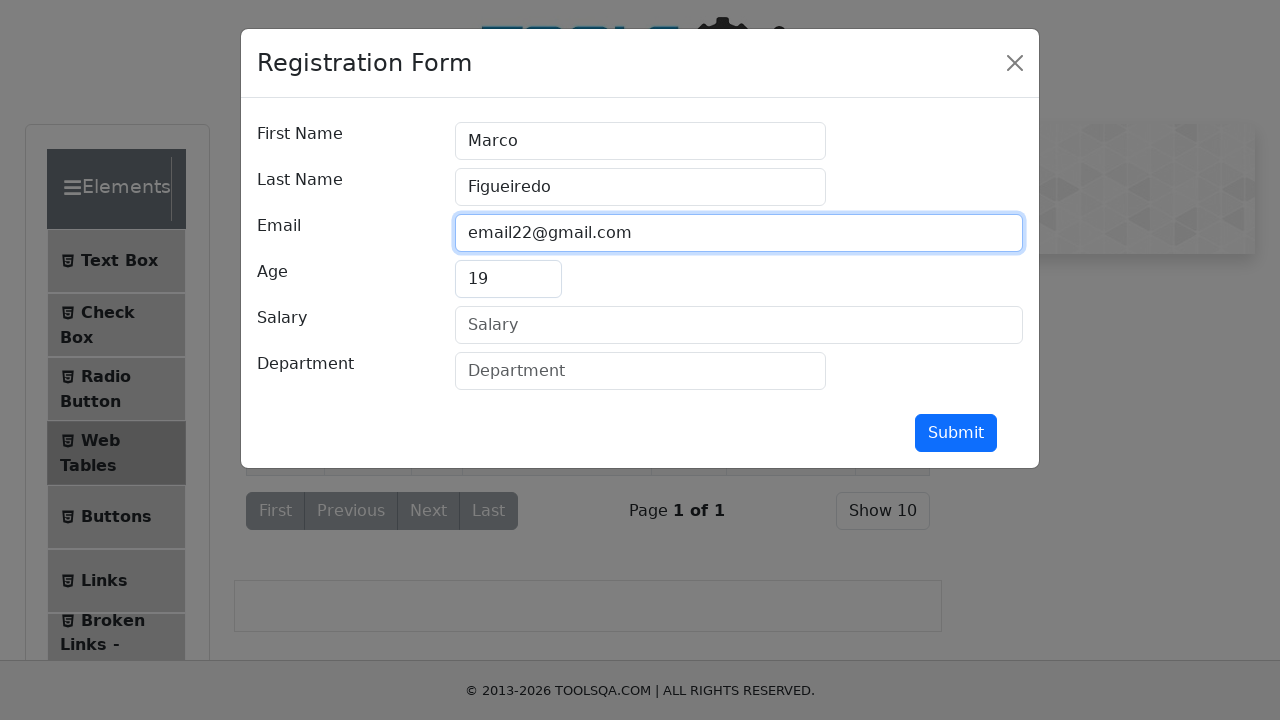

Filled salary field with '2800' on #salary
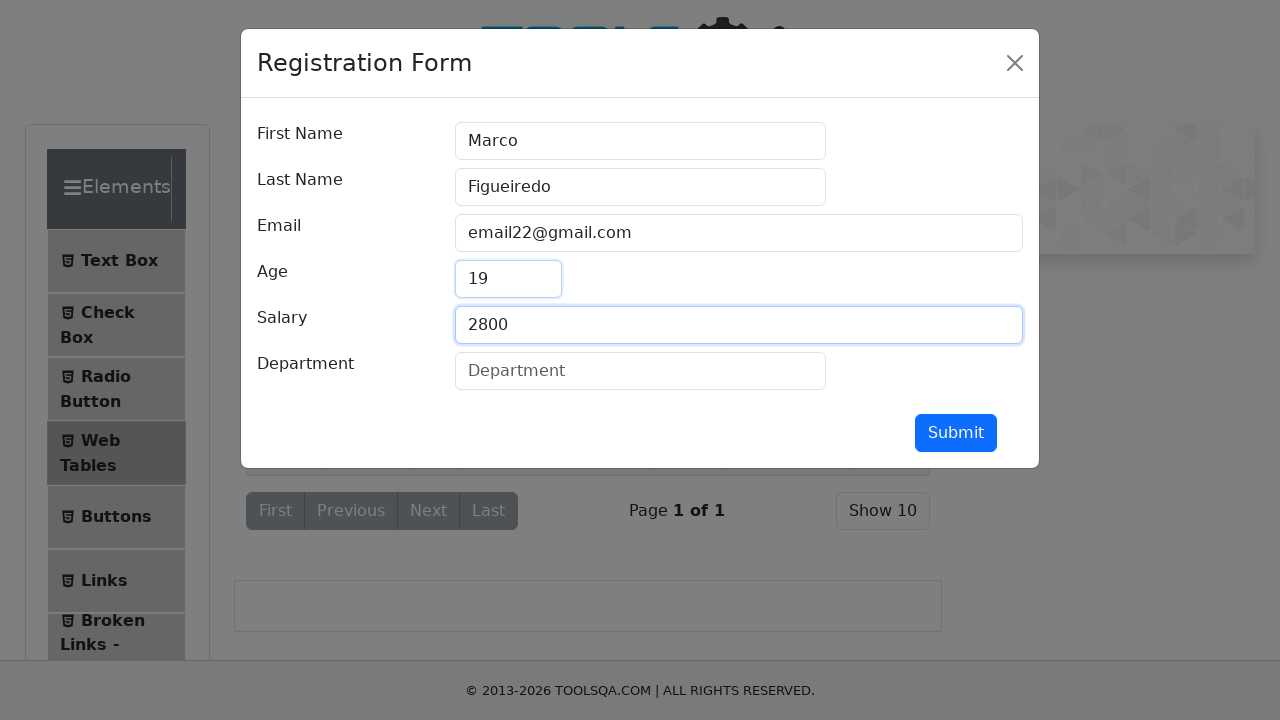

Filled department field with 'Tecnologia da Informação' on #department
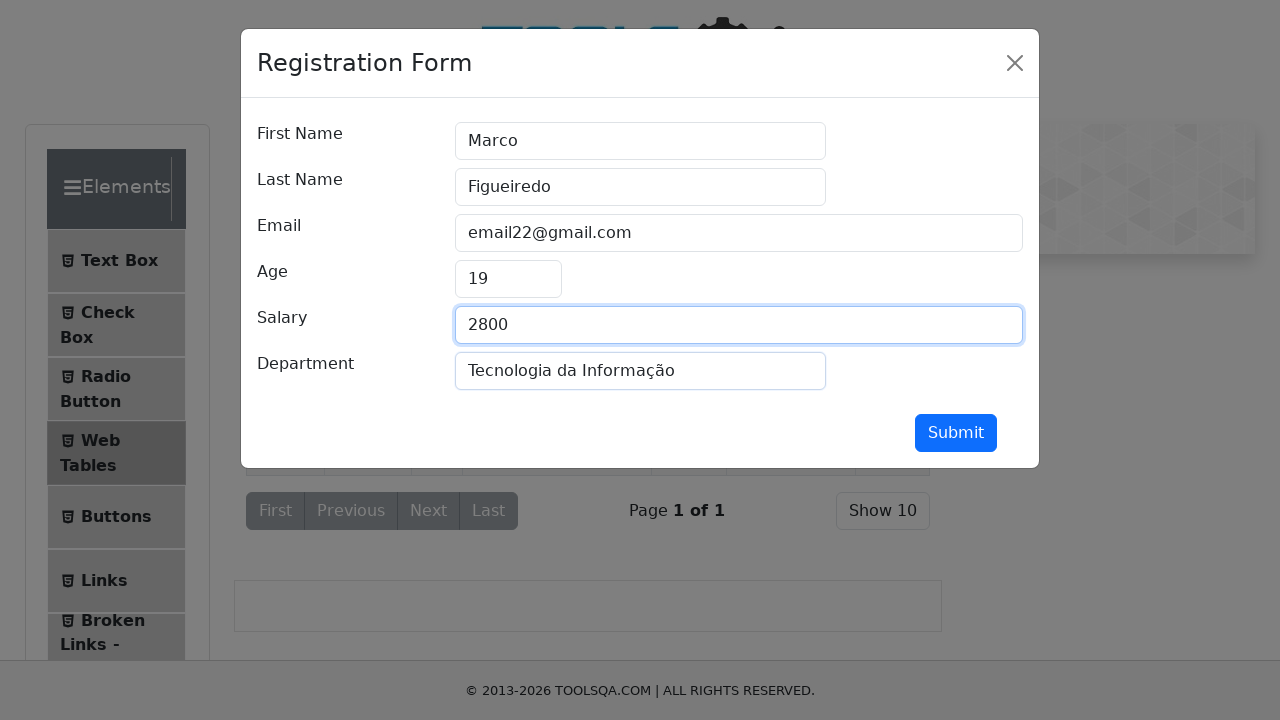

Clicked submit button to add the new record at (956, 433) on #submit
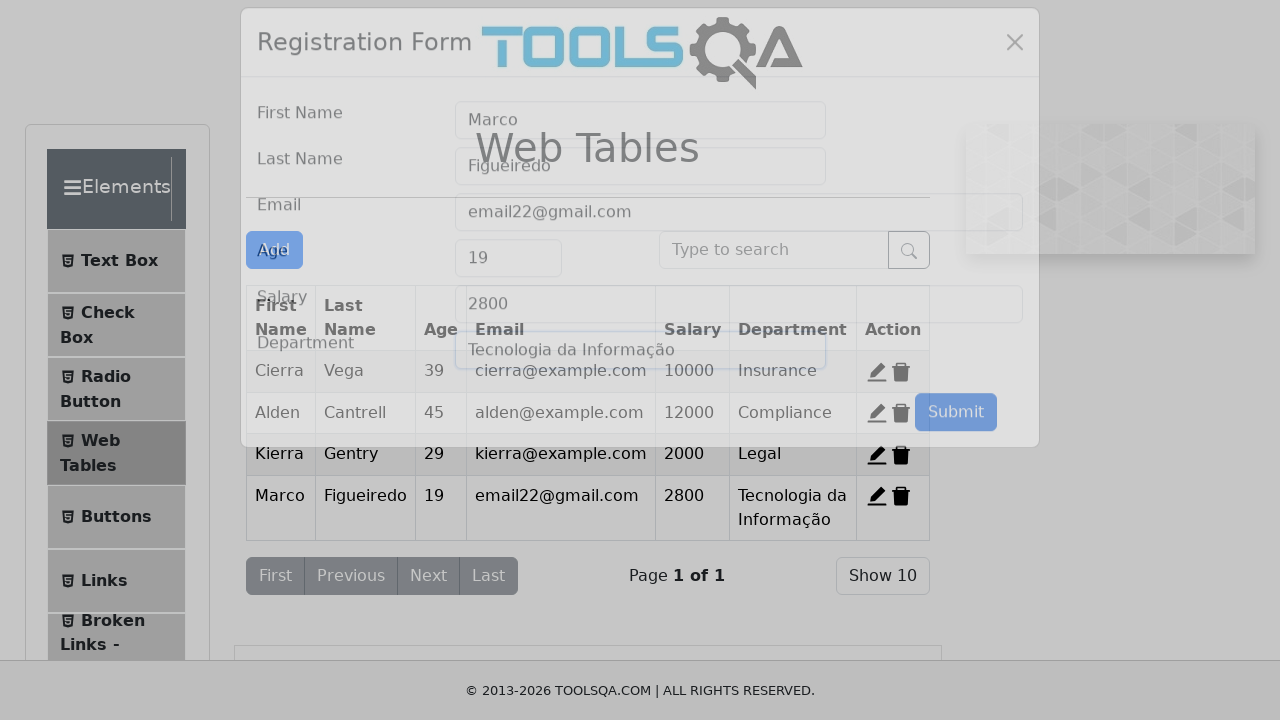

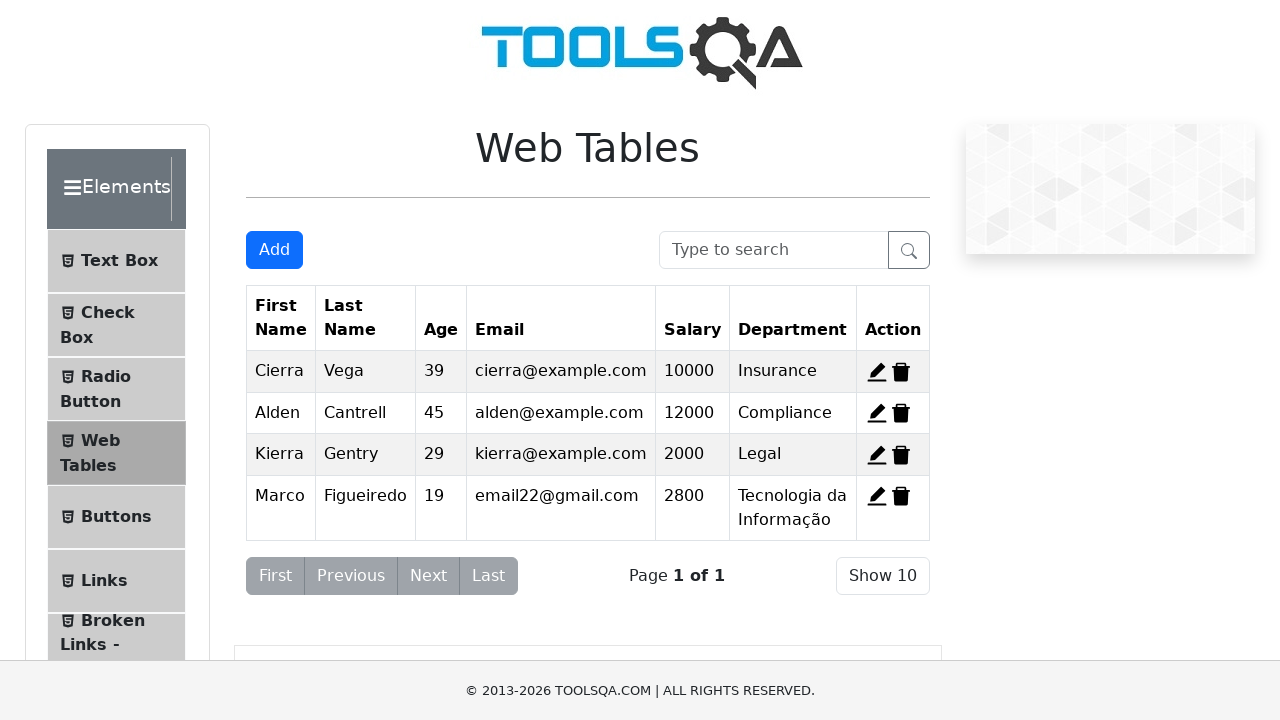